Navigates to the Adam Choi football statistics page showing detailed over/under data and verifies the page loads successfully.

Starting URL: https://www.adamchoi.co.uk/overs/detailed

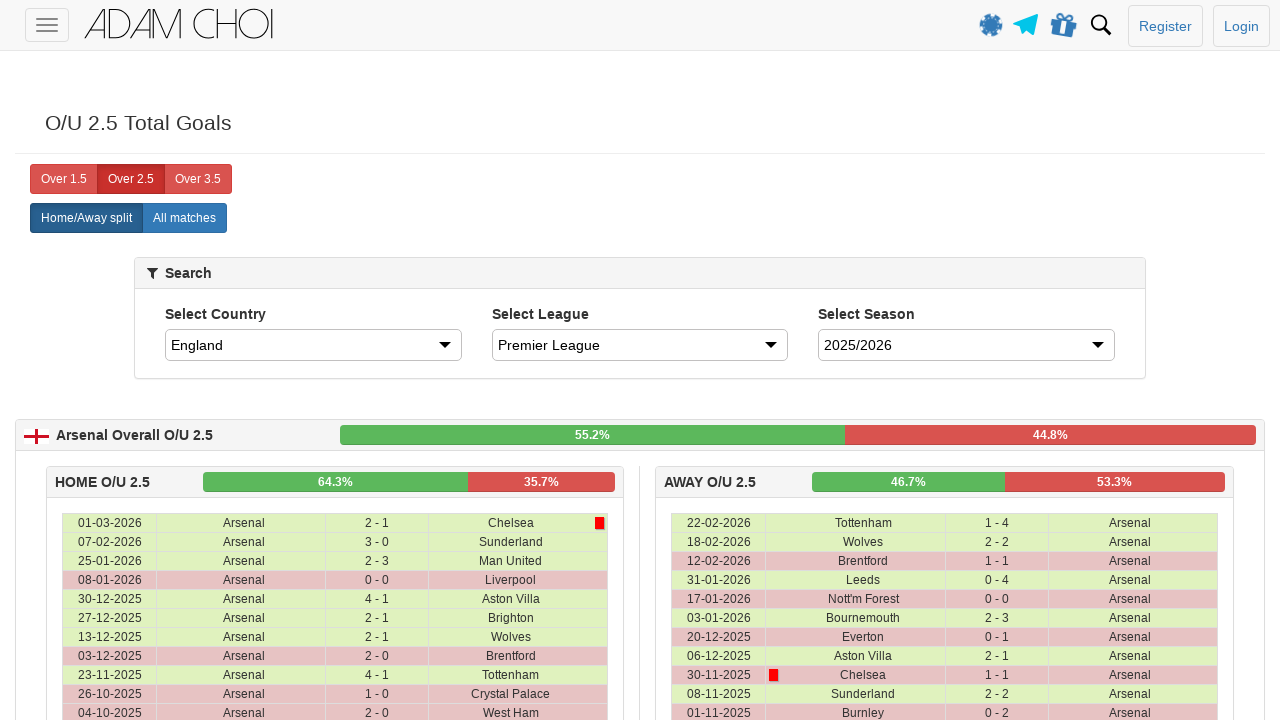

Waited for page DOM content to load
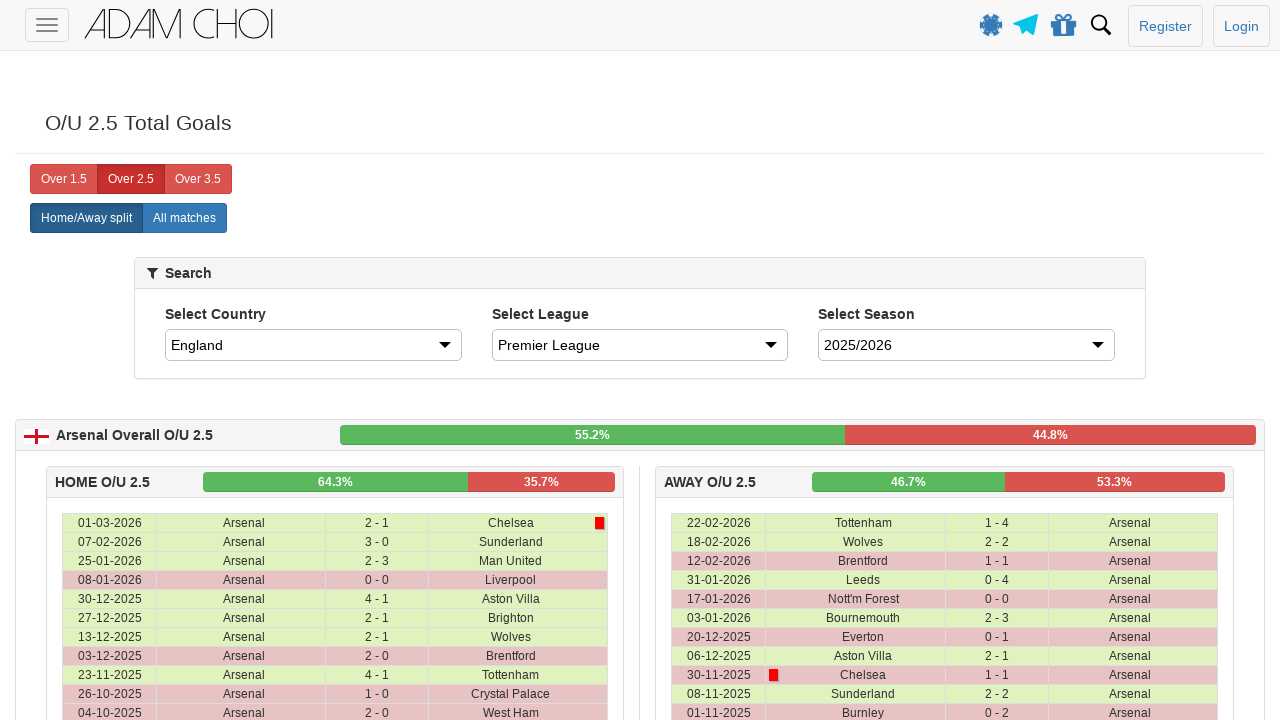

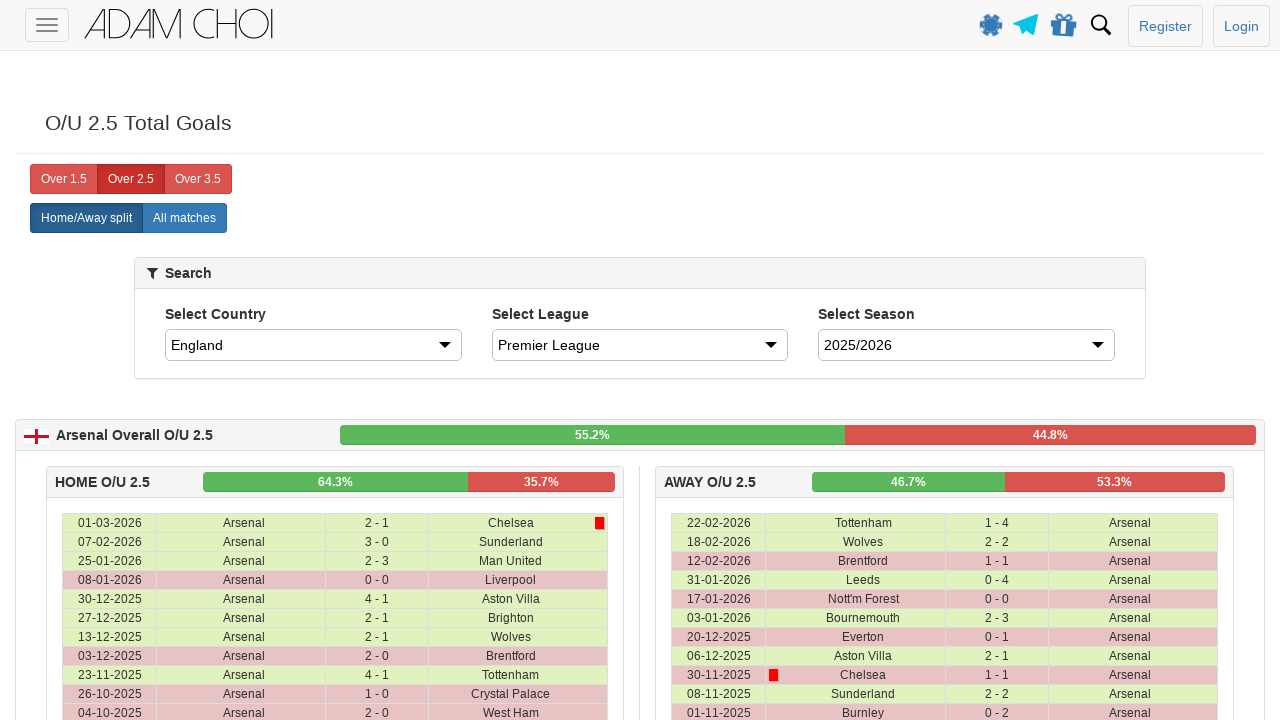